Tests a registration form by filling in first name, last name, and email fields, then submitting the form and verifying the success message.

Starting URL: http://suninjuly.github.io/registration1.html

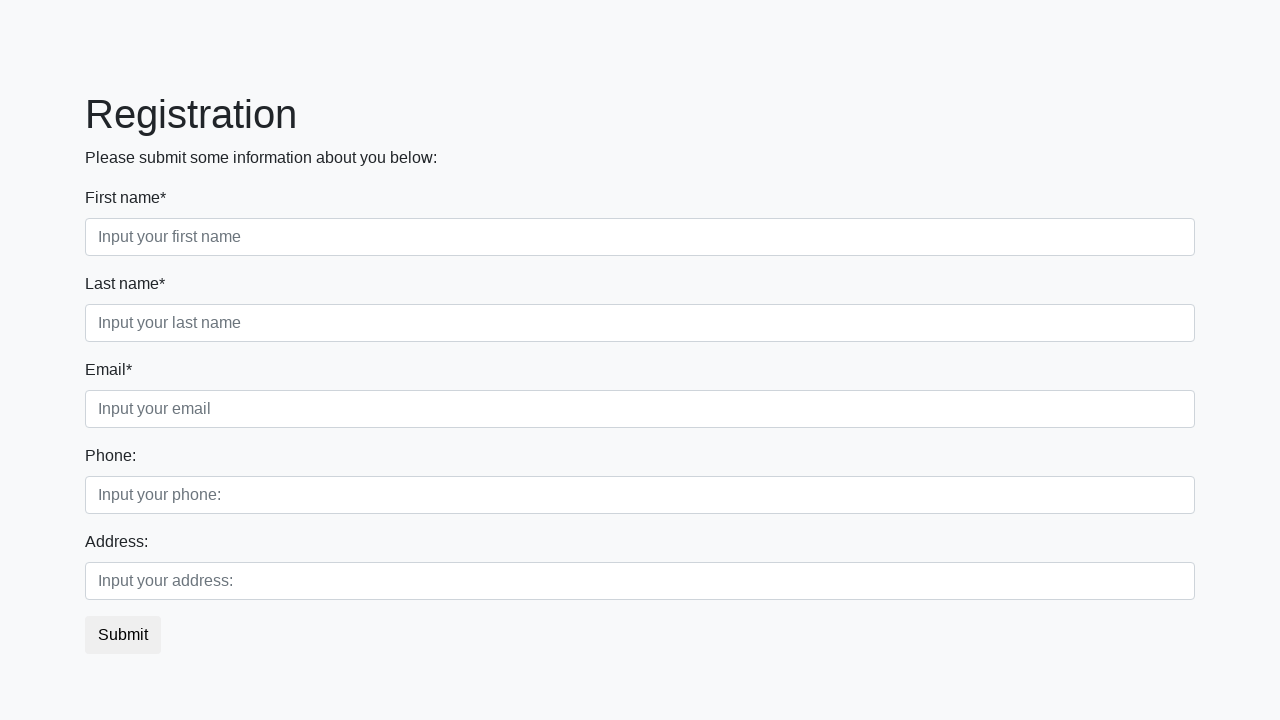

Filled first name field with 'Ivan' on input[placeholder='Input your first name']
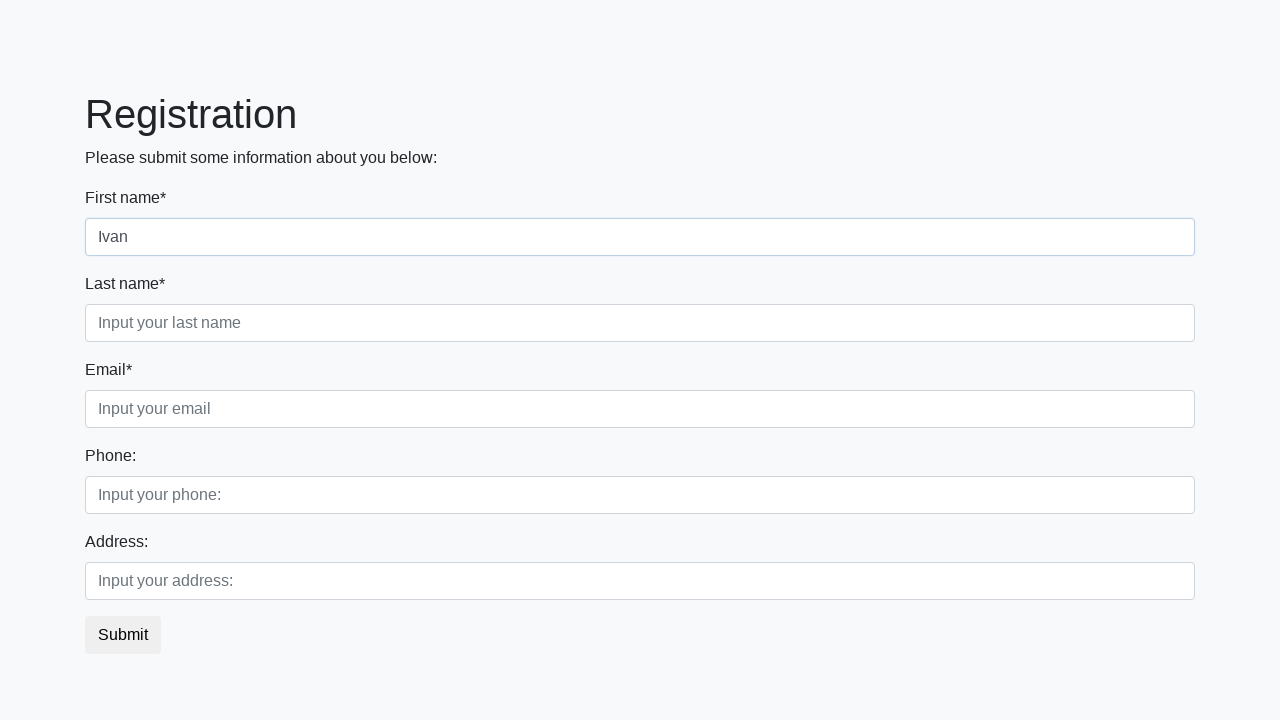

Filled last name field with 'Petrov' on input[placeholder='Input your last name']
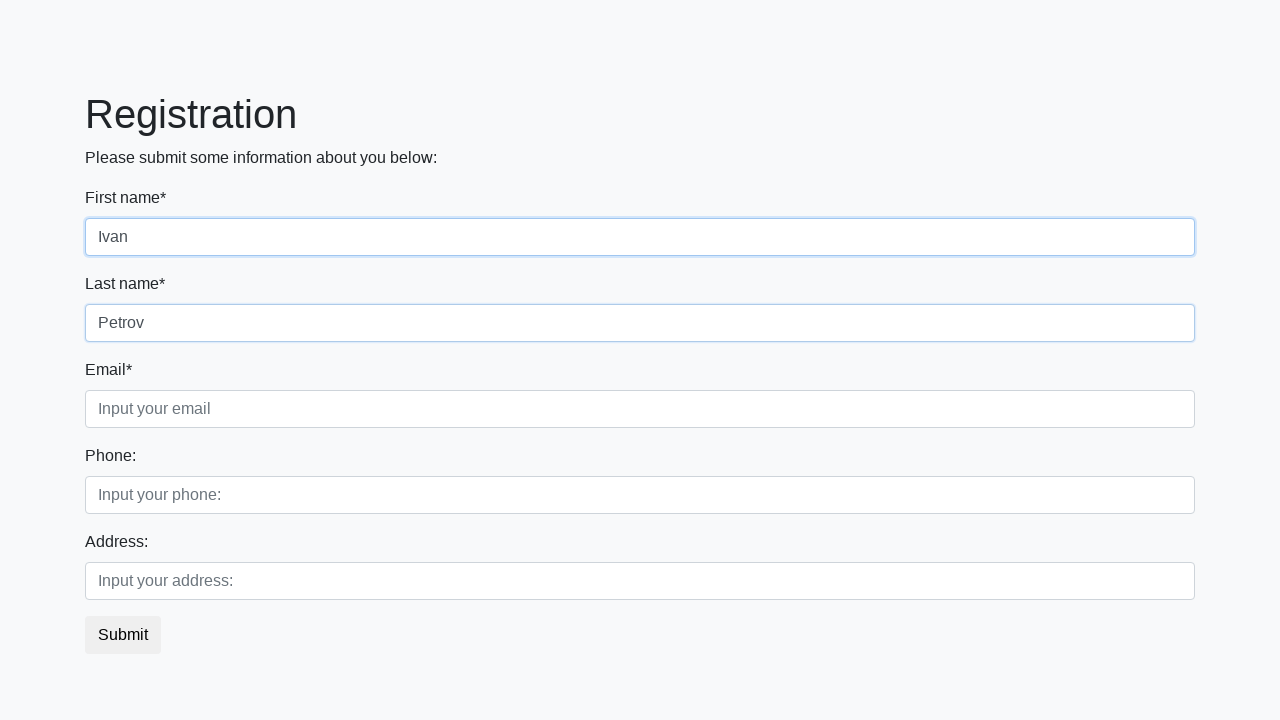

Filled email field with 'test@test.com' on input[placeholder='Input your email']
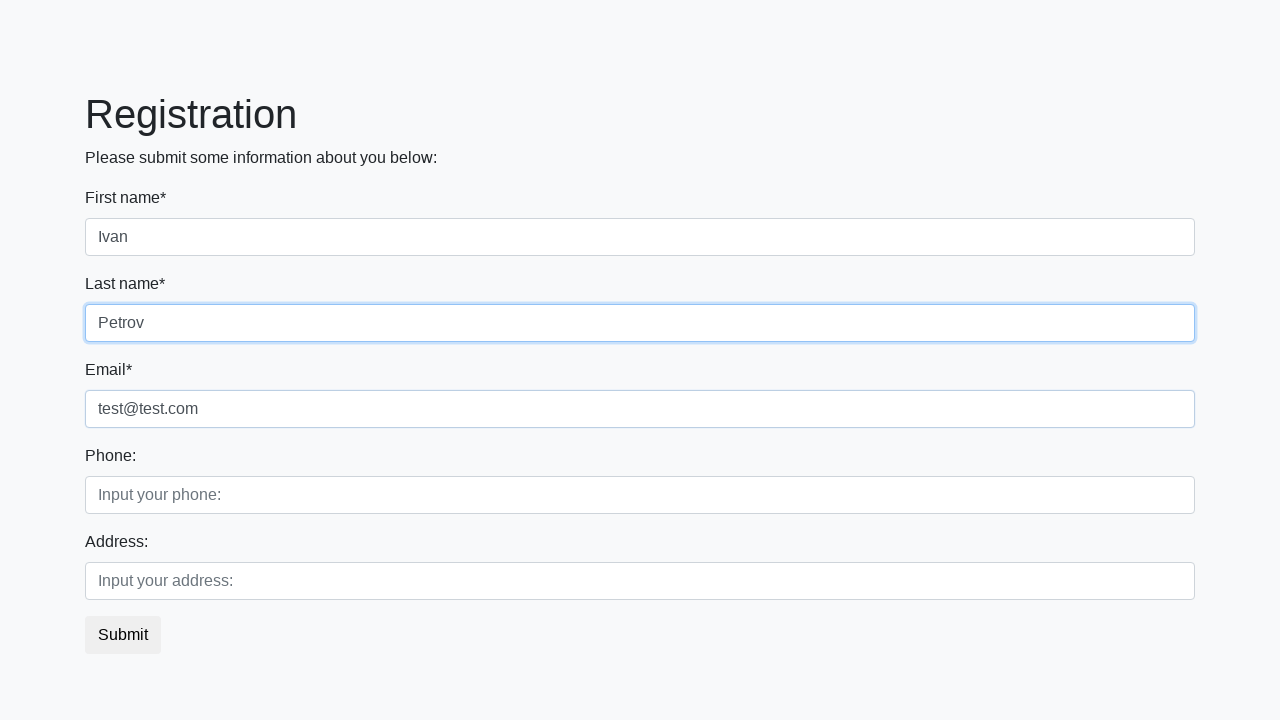

Clicked submit button to register form at (123, 635) on button.btn
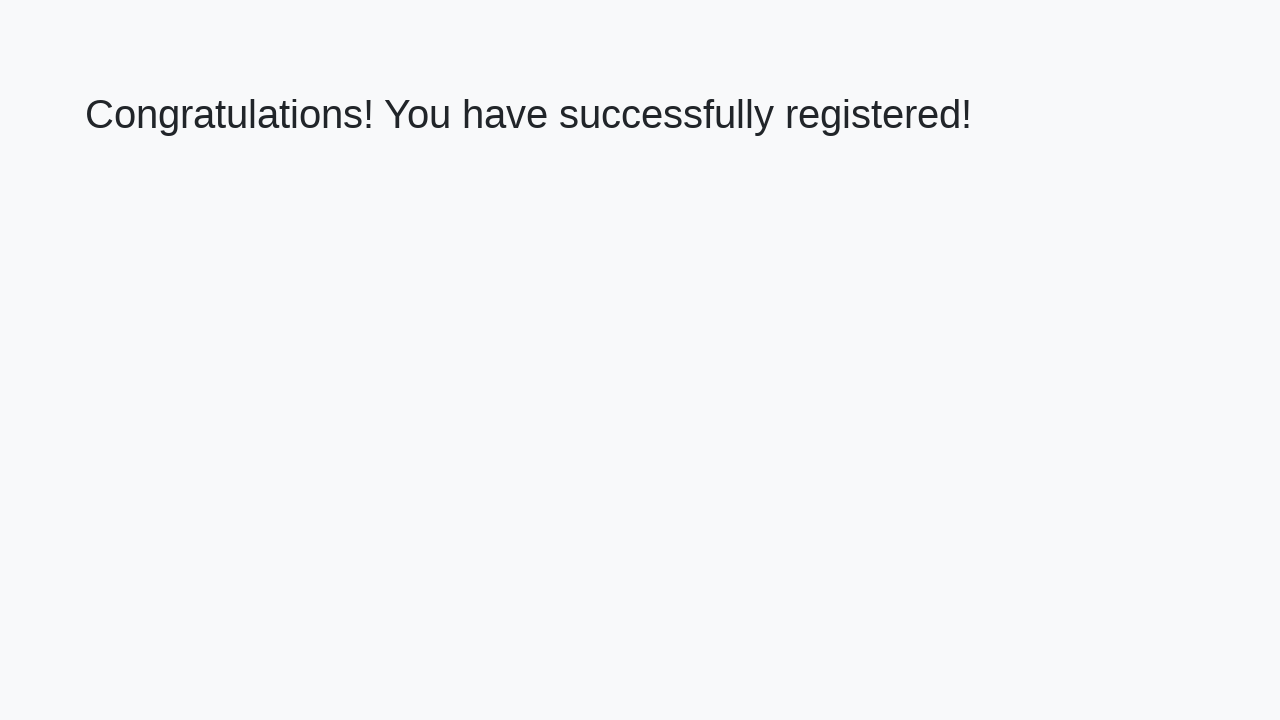

Success message heading loaded after form submission
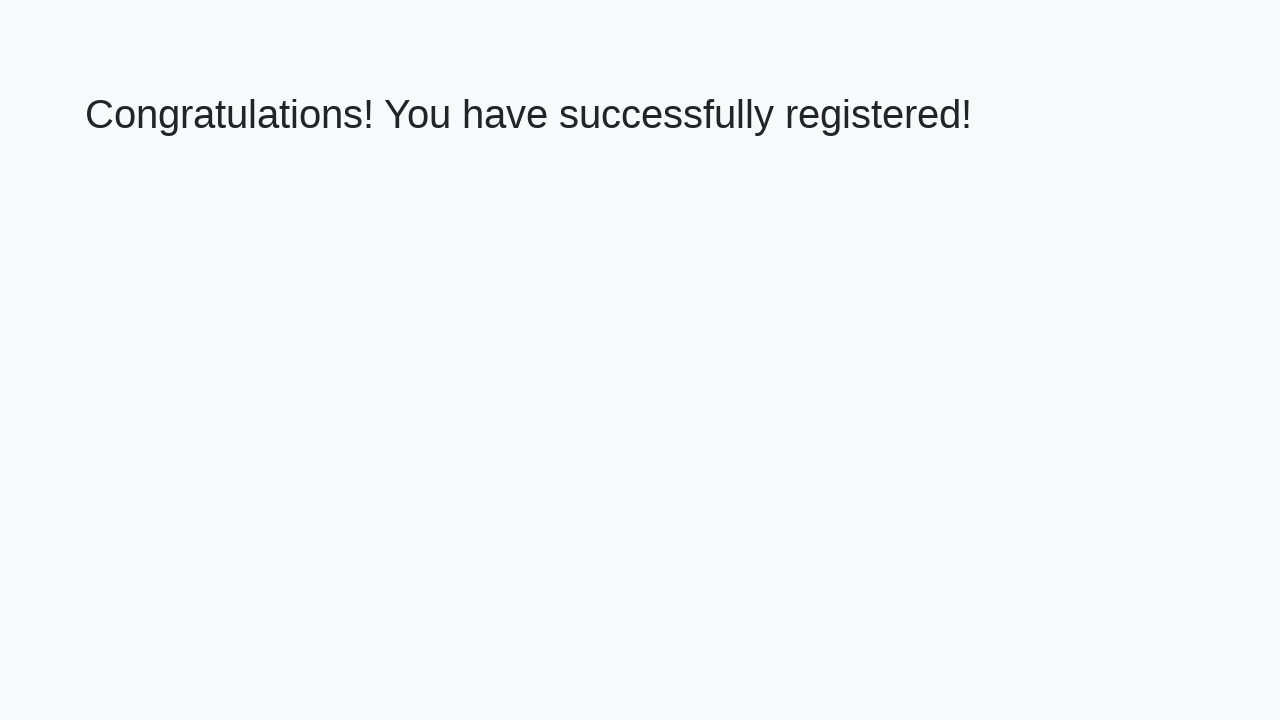

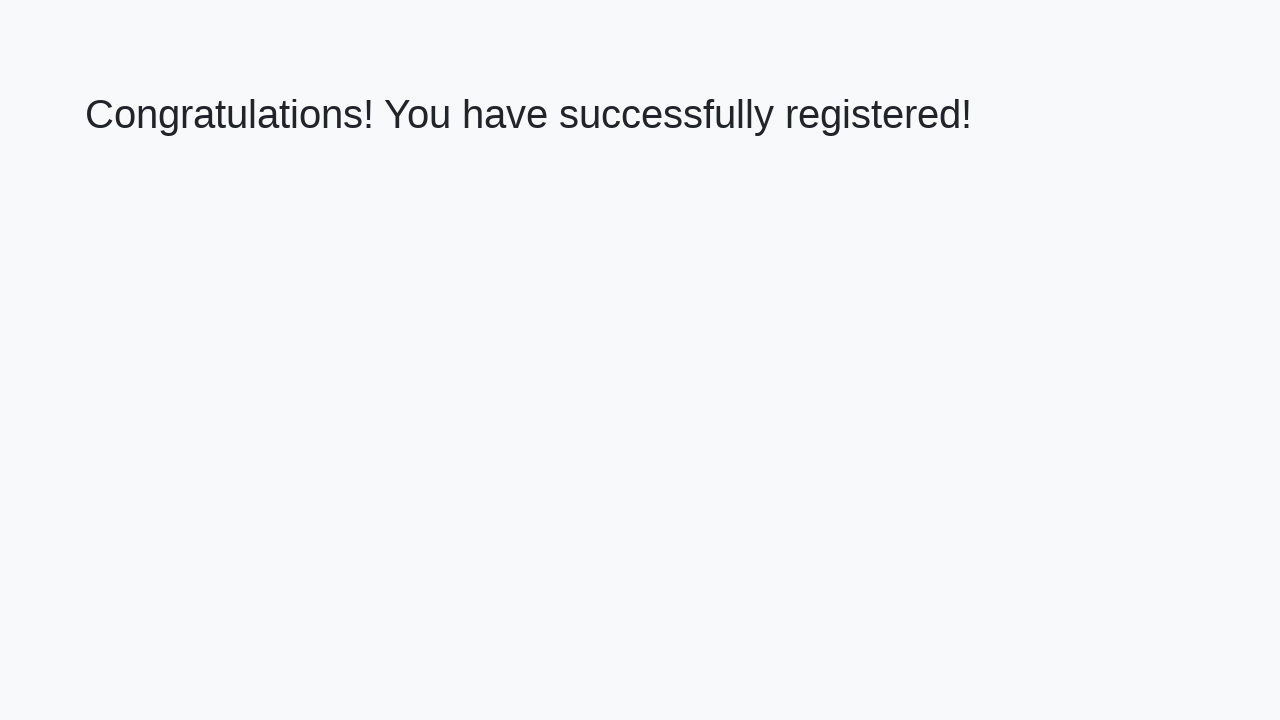